Tests dropdown selection with soft assertions by selecting an option

Starting URL: http://the-internet.herokuapp.com/dropdown

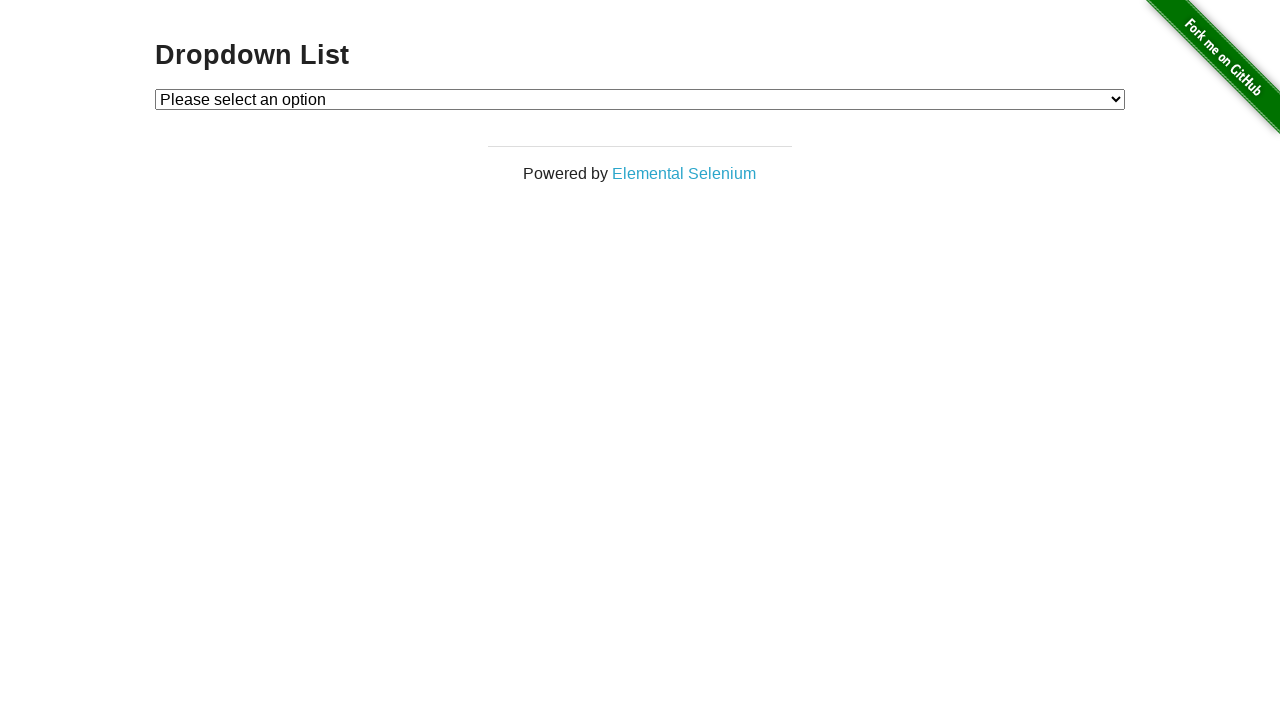

Selected 'Option 1' from dropdown on #dropdown
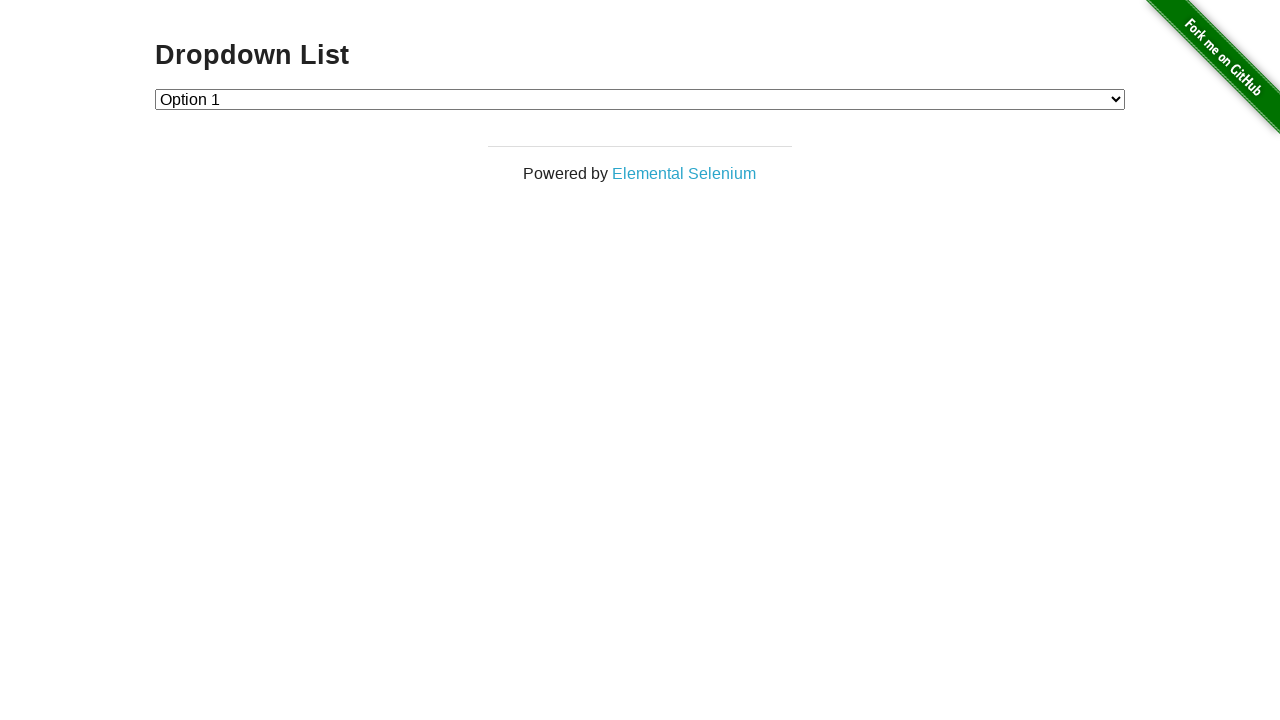

Retrieved selected dropdown value for verification
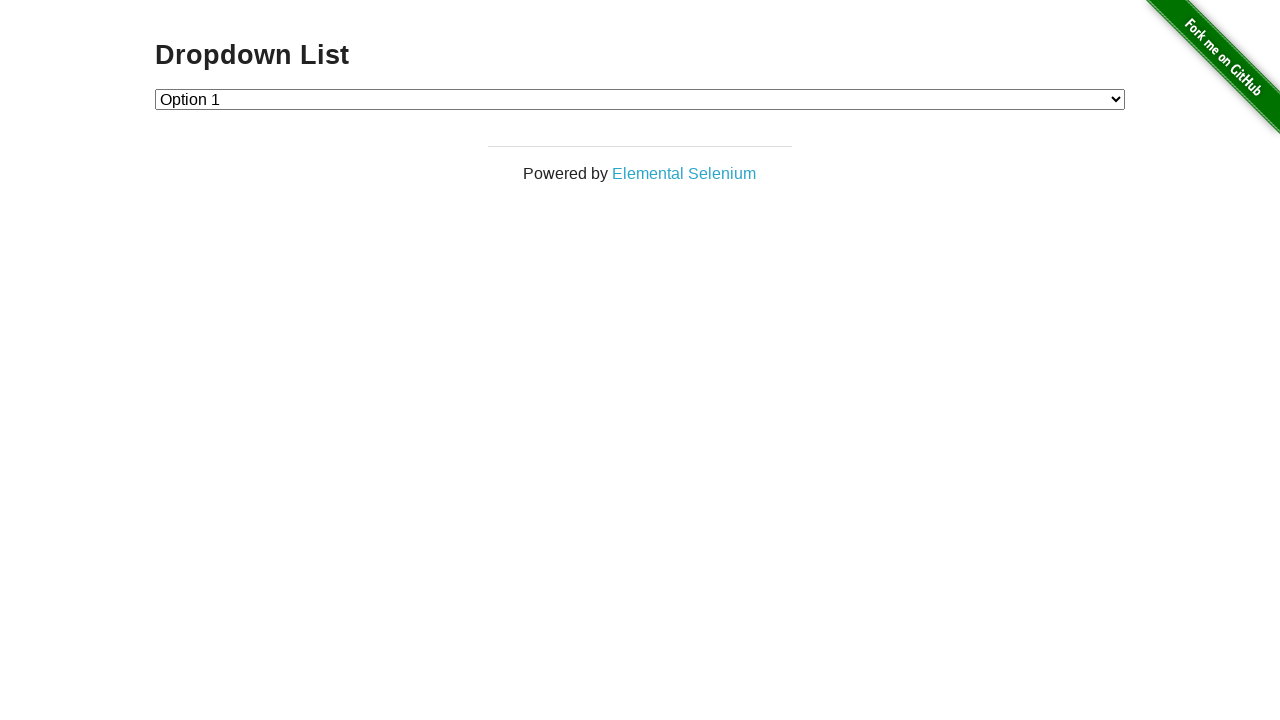

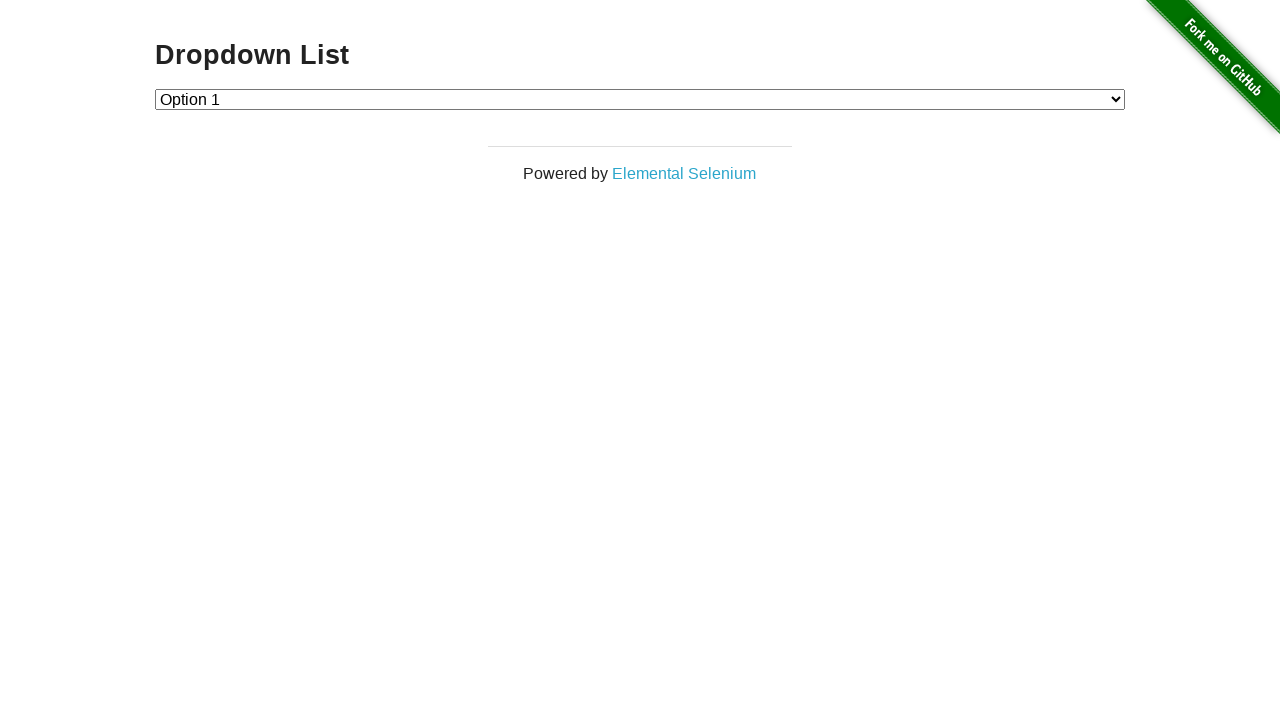